Tests the add/remove elements functionality by clicking the Add Element button, verifying the Delete button appears, then clicking Delete and verifying the page title is still visible

Starting URL: https://the-internet.herokuapp.com/add_remove_elements/

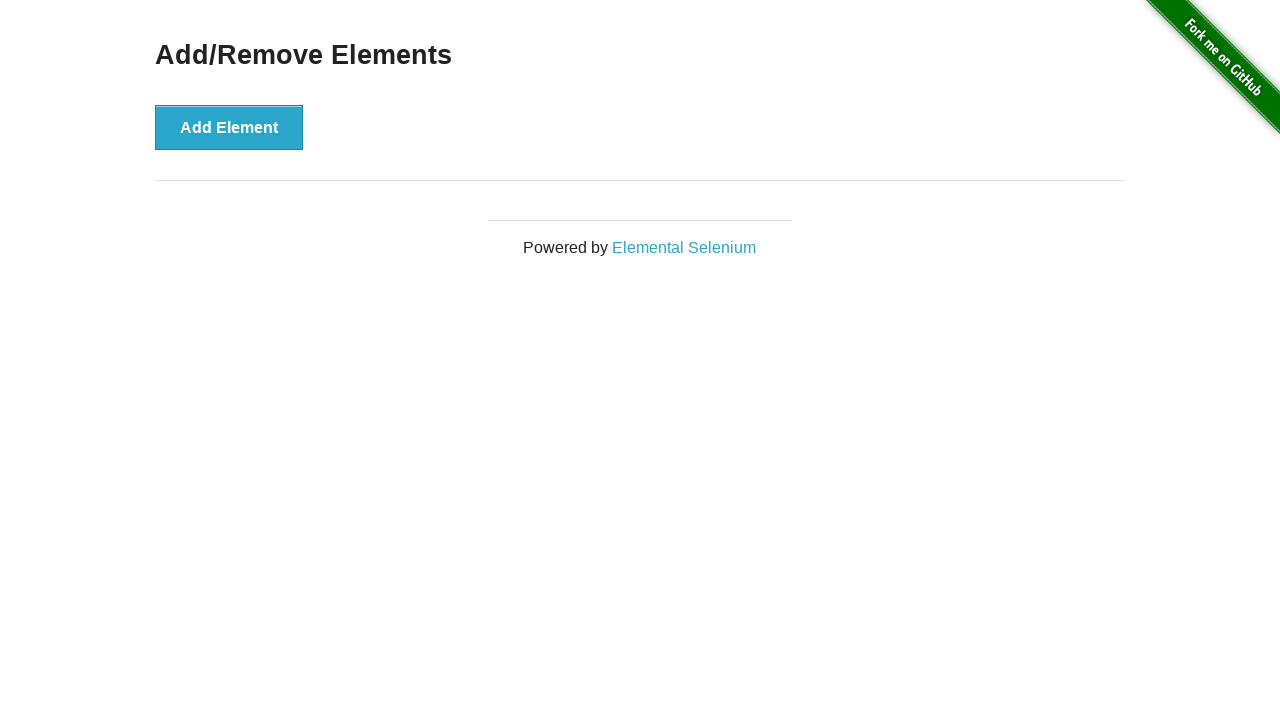

Clicked the Add Element button at (229, 127) on xpath=//*[text()='Add Element']
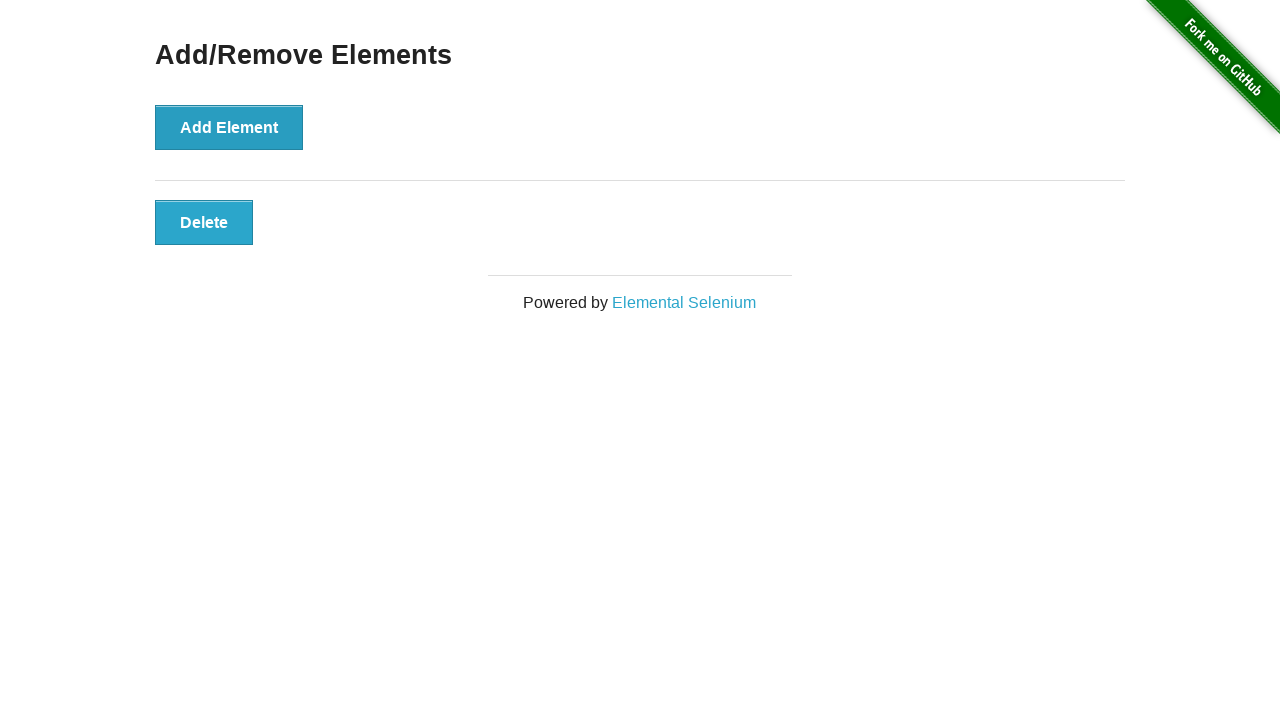

Verified Delete button is visible after adding element
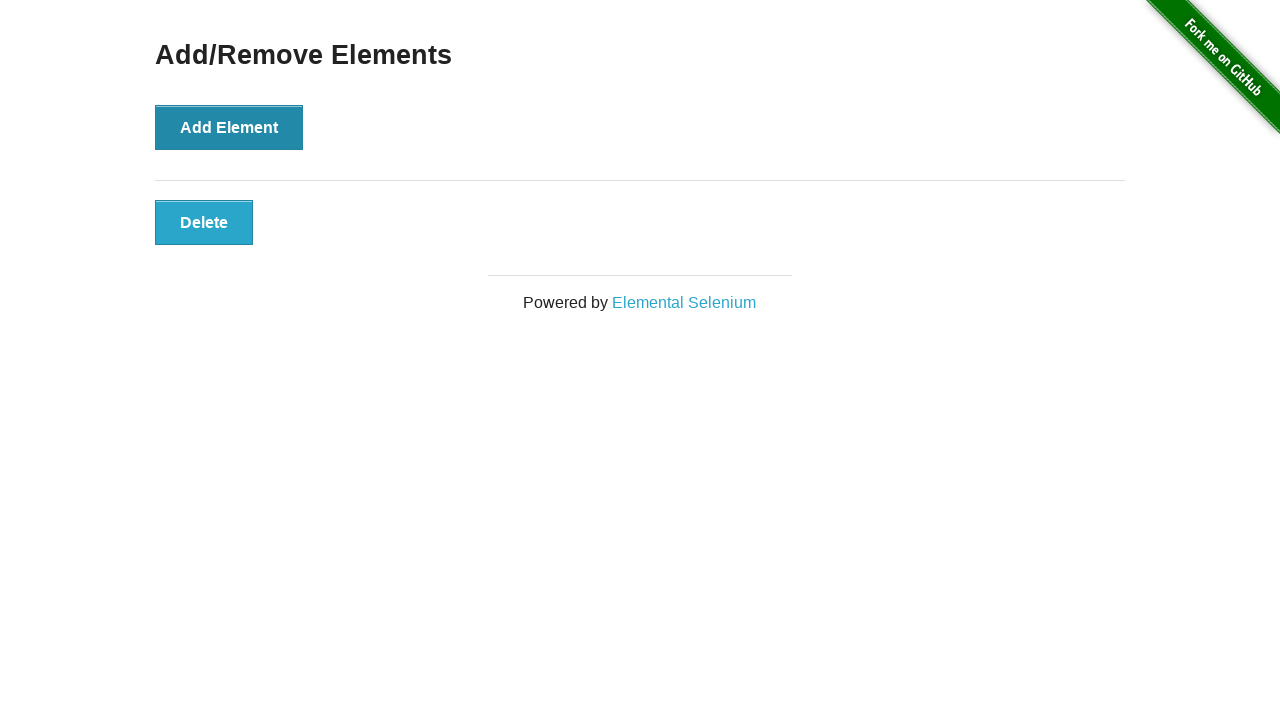

Clicked the Delete button at (204, 222) on xpath=//*[@class='added-manually']
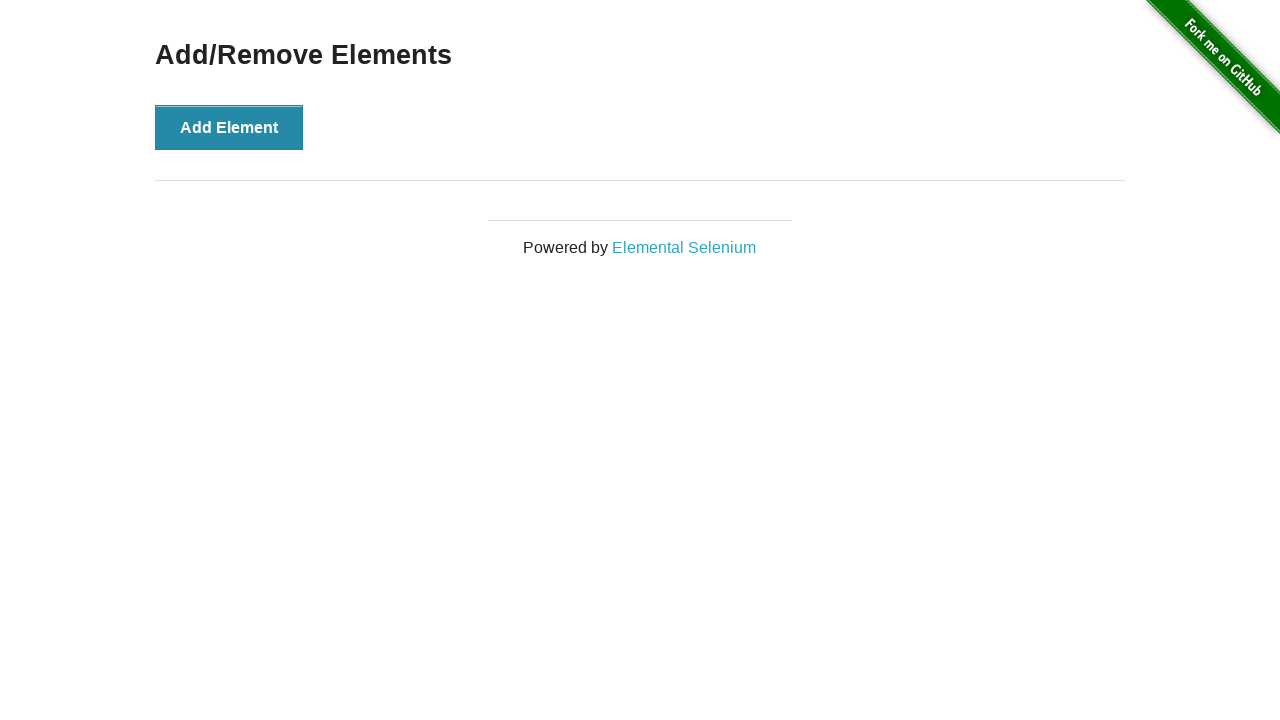

Verified Add/Remove Elements heading is still visible after deleting element
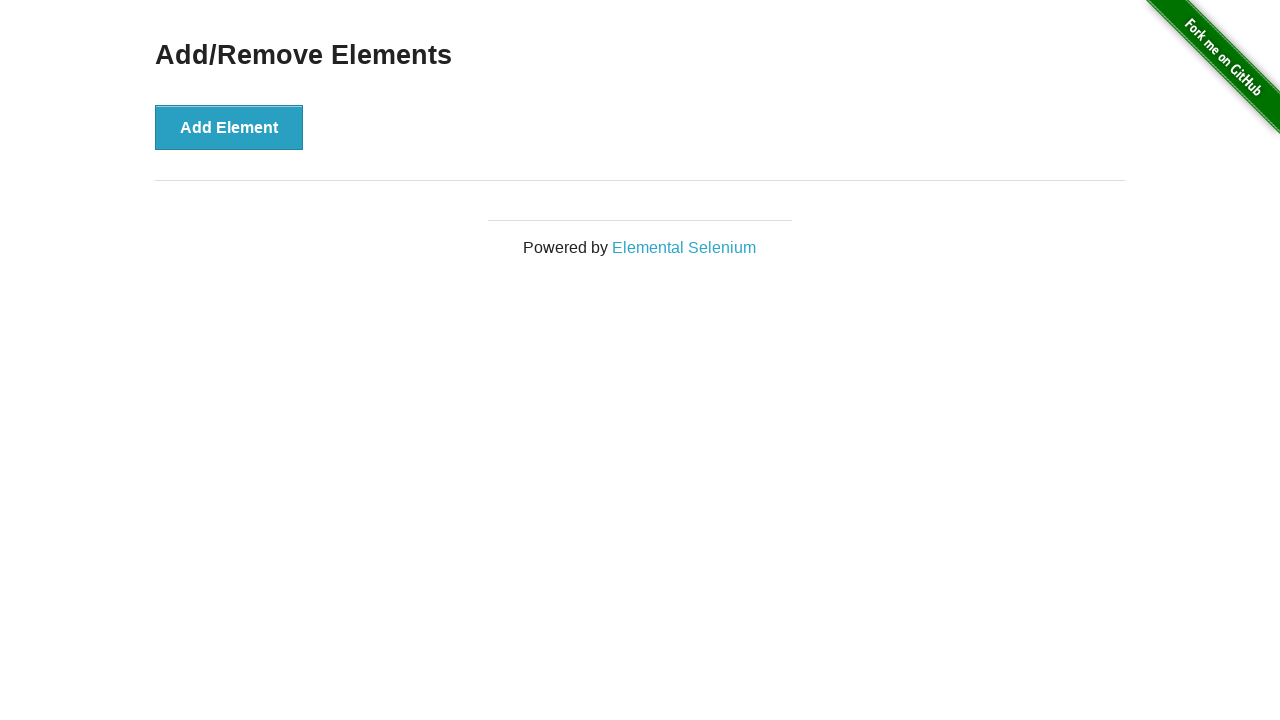

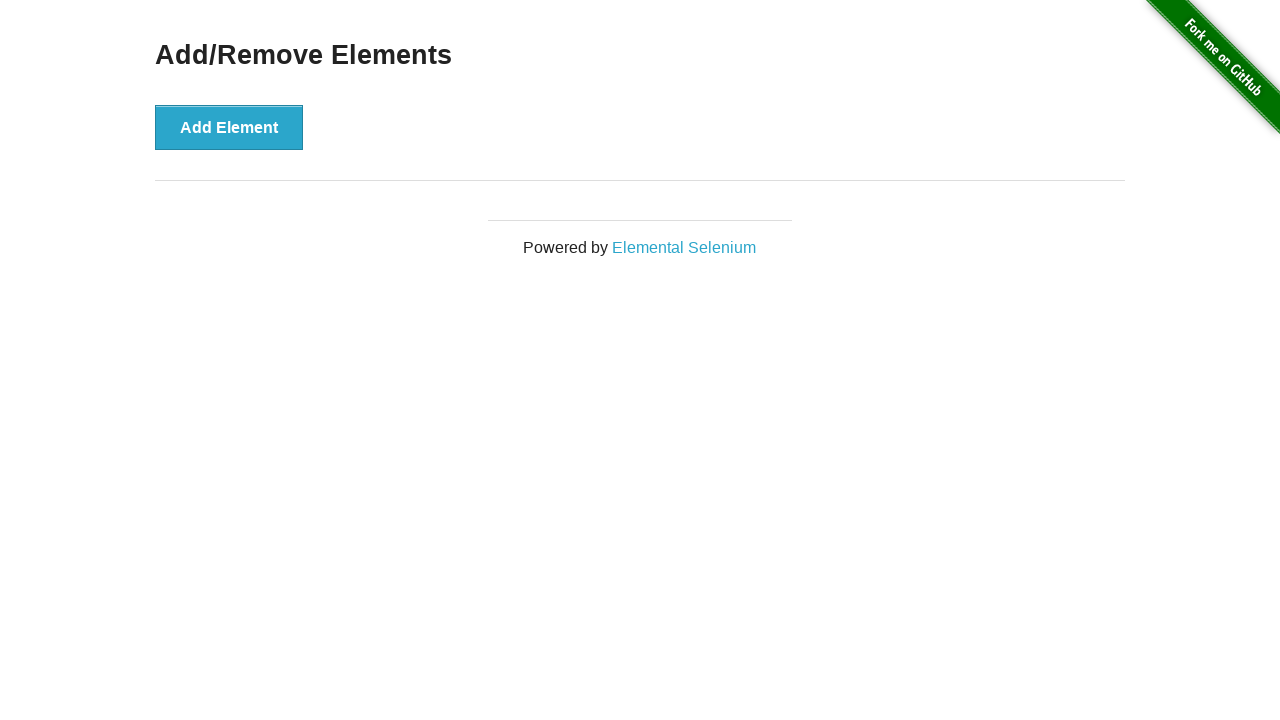